Complete end-to-end test of an e-commerce flow: login, add all products to cart, checkout with shipping information, complete purchase, and logout

Starting URL: https://www.saucedemo.com/

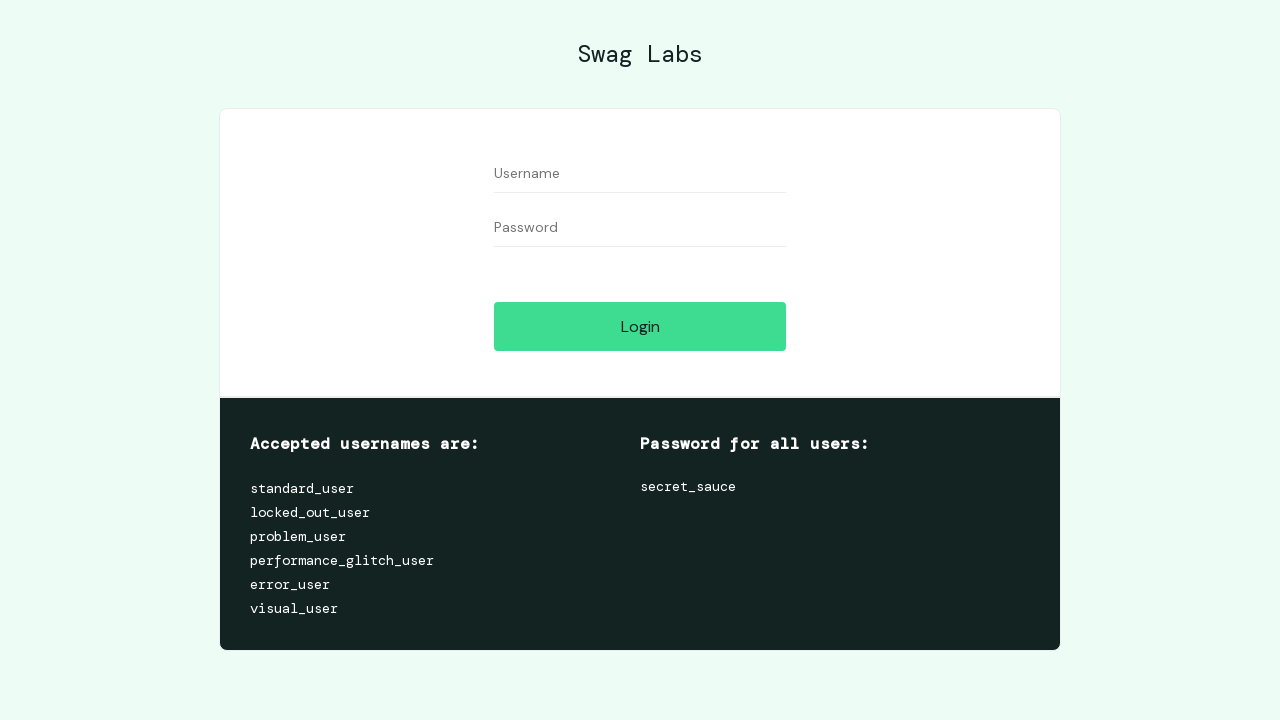

Filled username field with 'standard_user' on input[data-test='username']
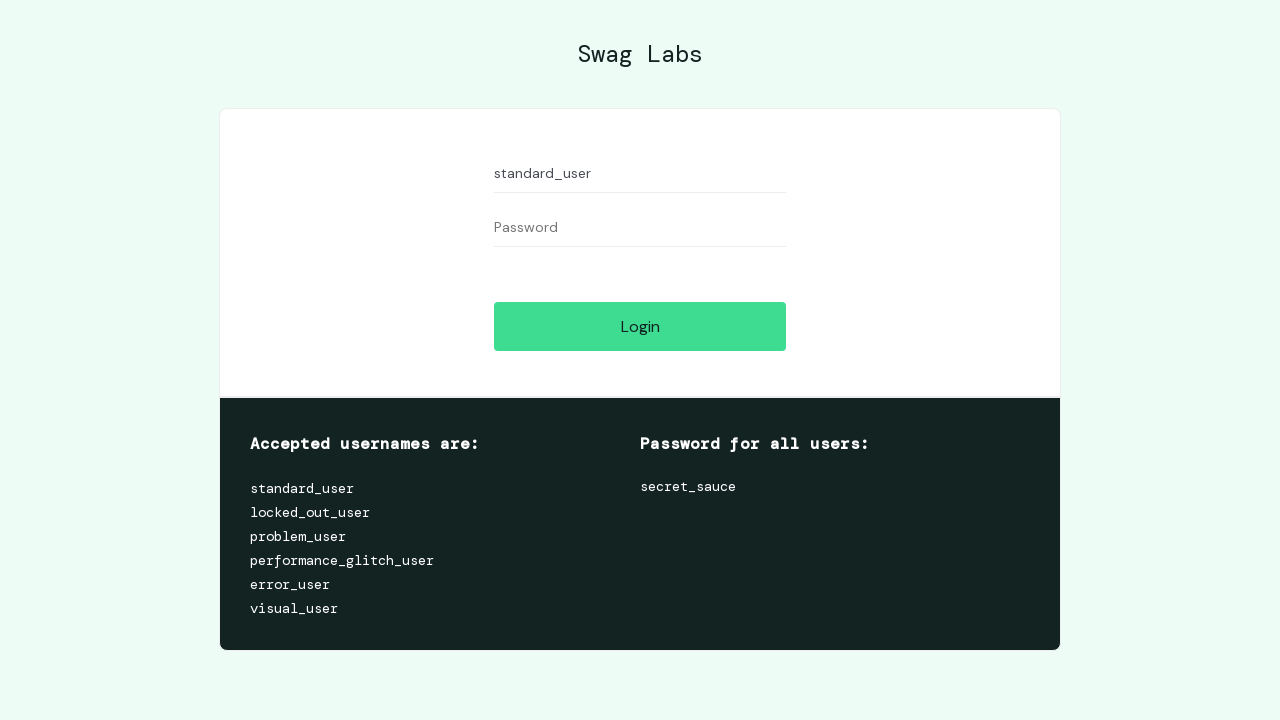

Filled password field with 'secret_sauce' on input[data-test='password']
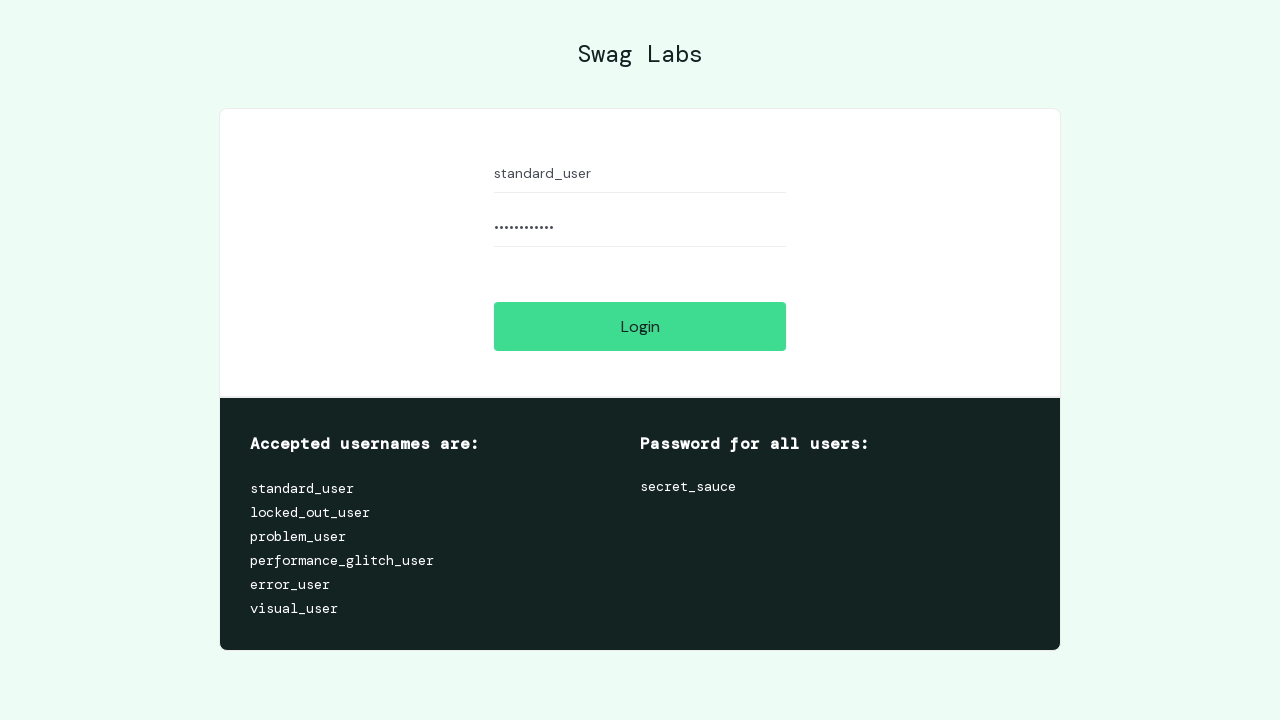

Clicked login button at (640, 326) on input[data-test='login-button']
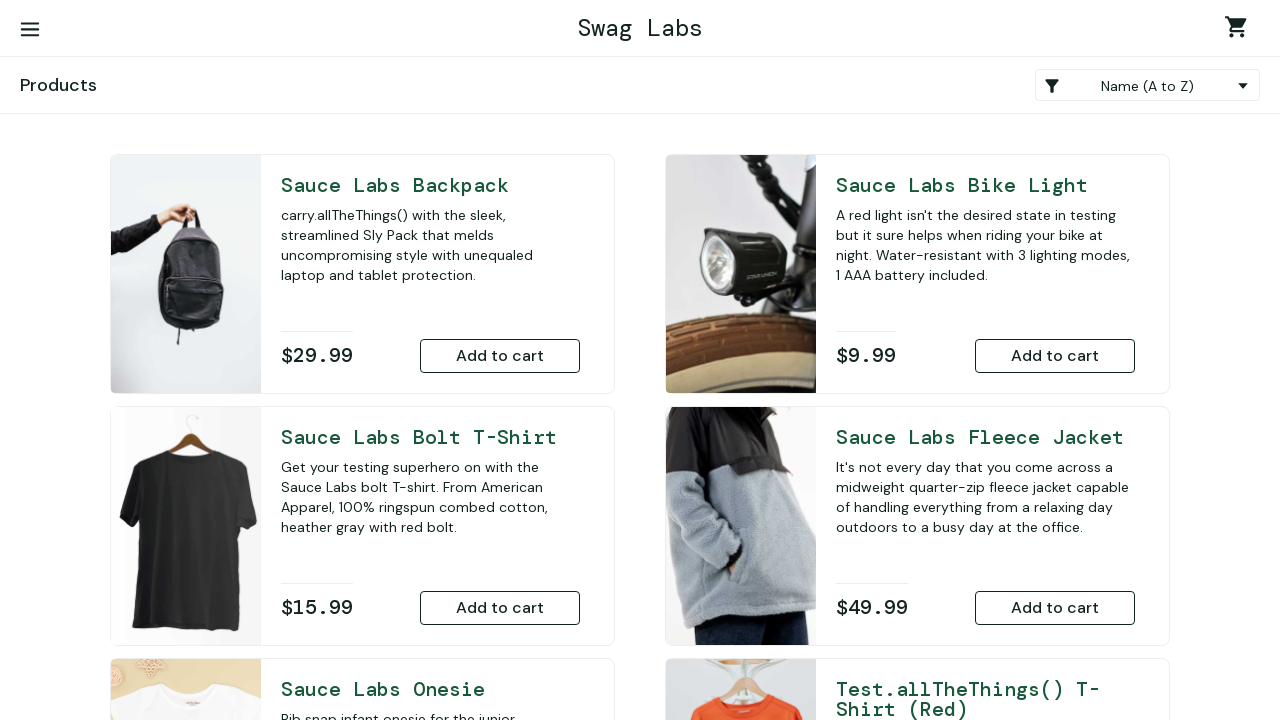

Inventory page loaded
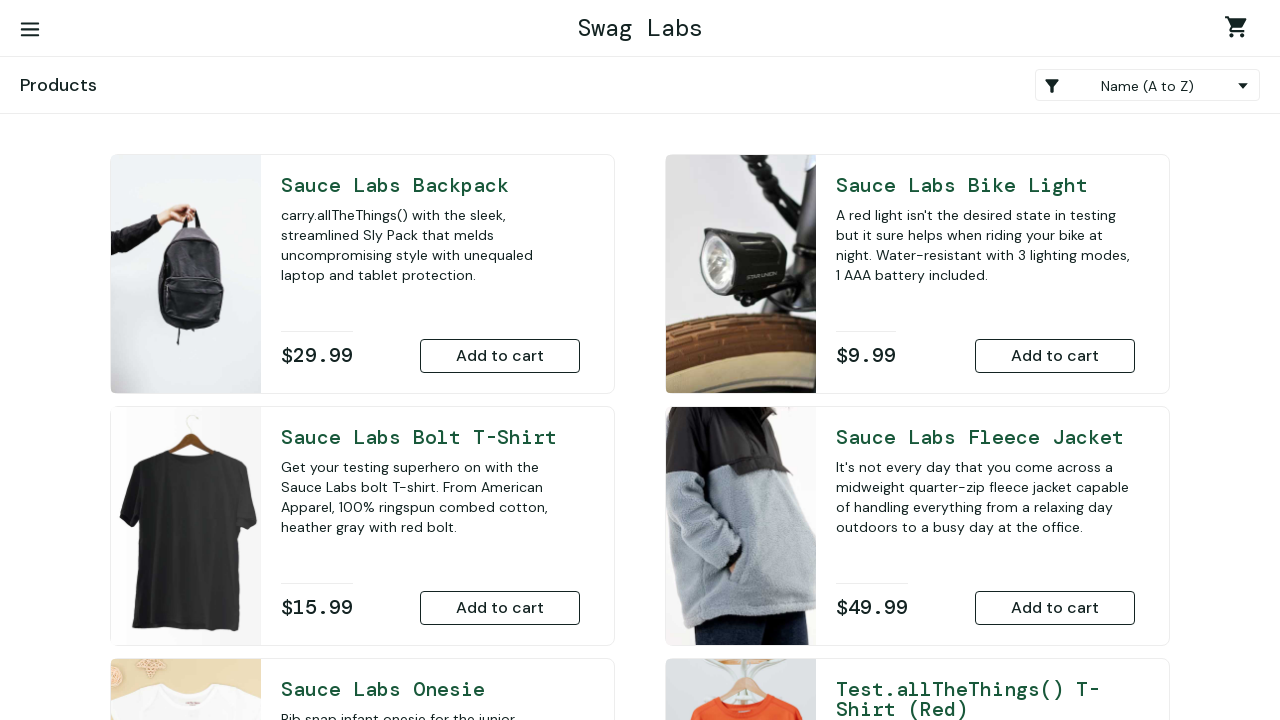

Added Sauce Labs Backpack to cart at (500, 356) on button[data-test='add-to-cart-sauce-labs-backpack']
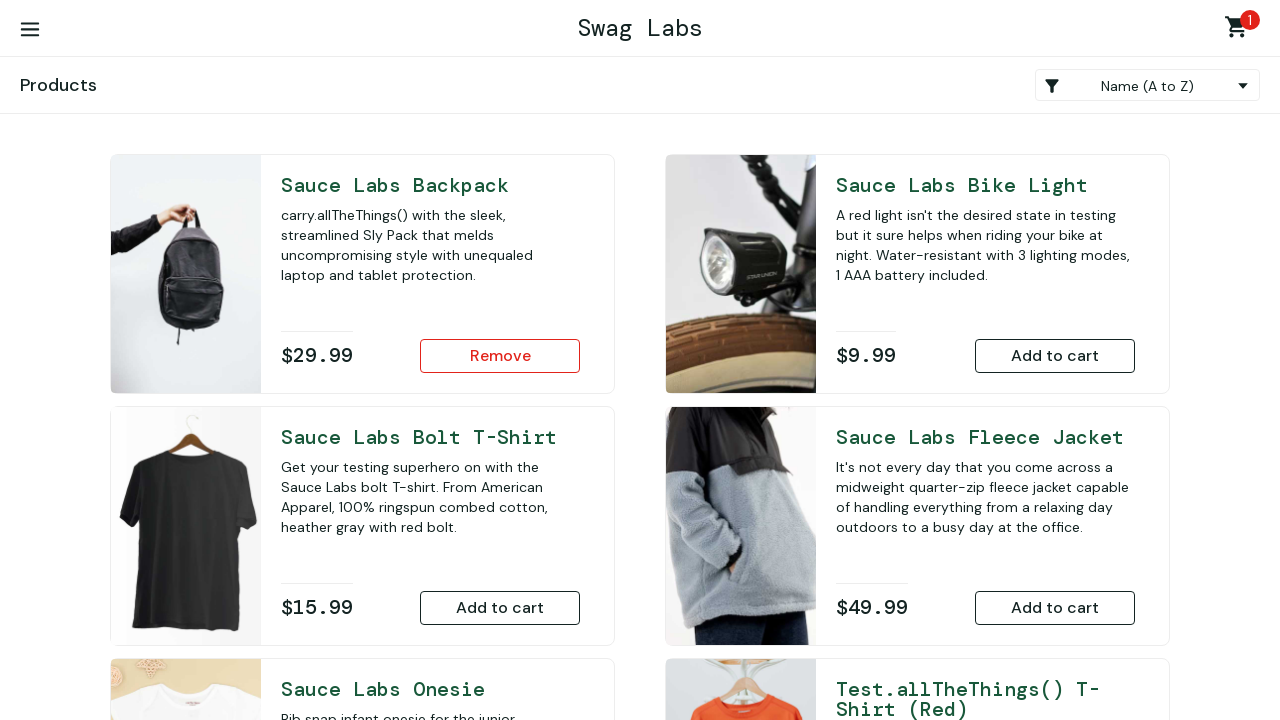

Added Sauce Labs Bike Light to cart at (1055, 356) on button[data-test='add-to-cart-sauce-labs-bike-light']
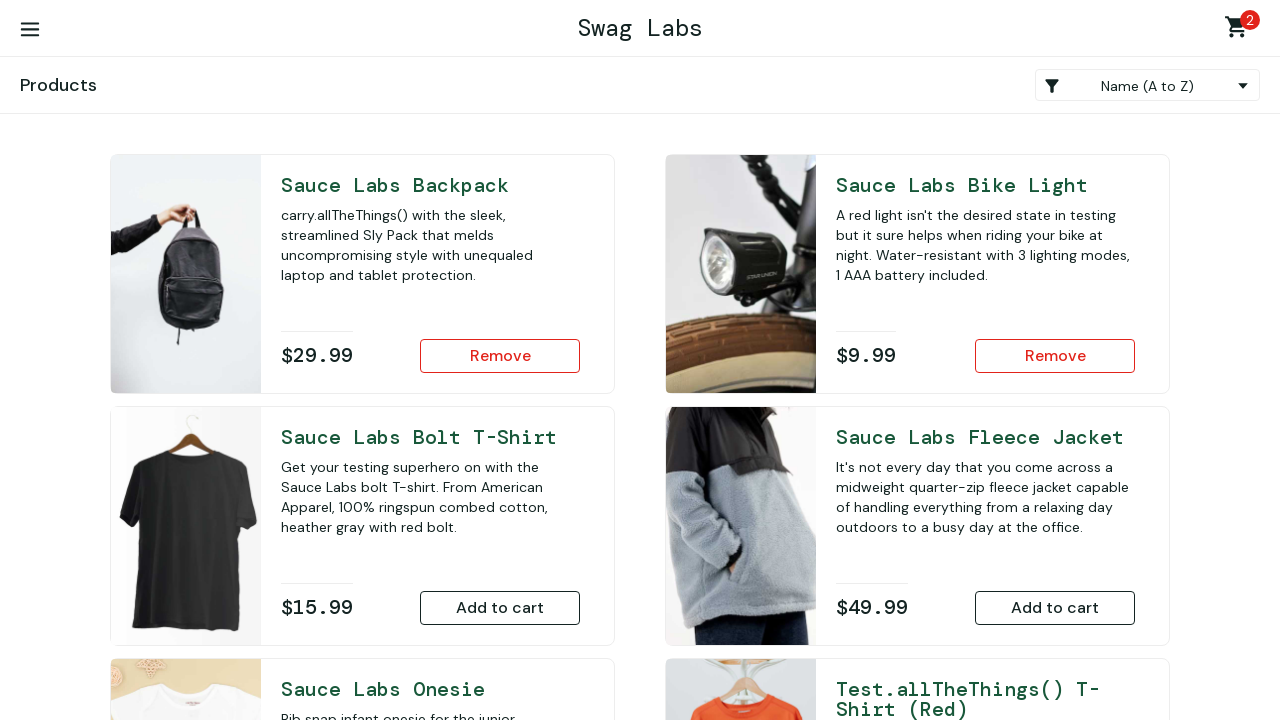

Scrolled down to see more products
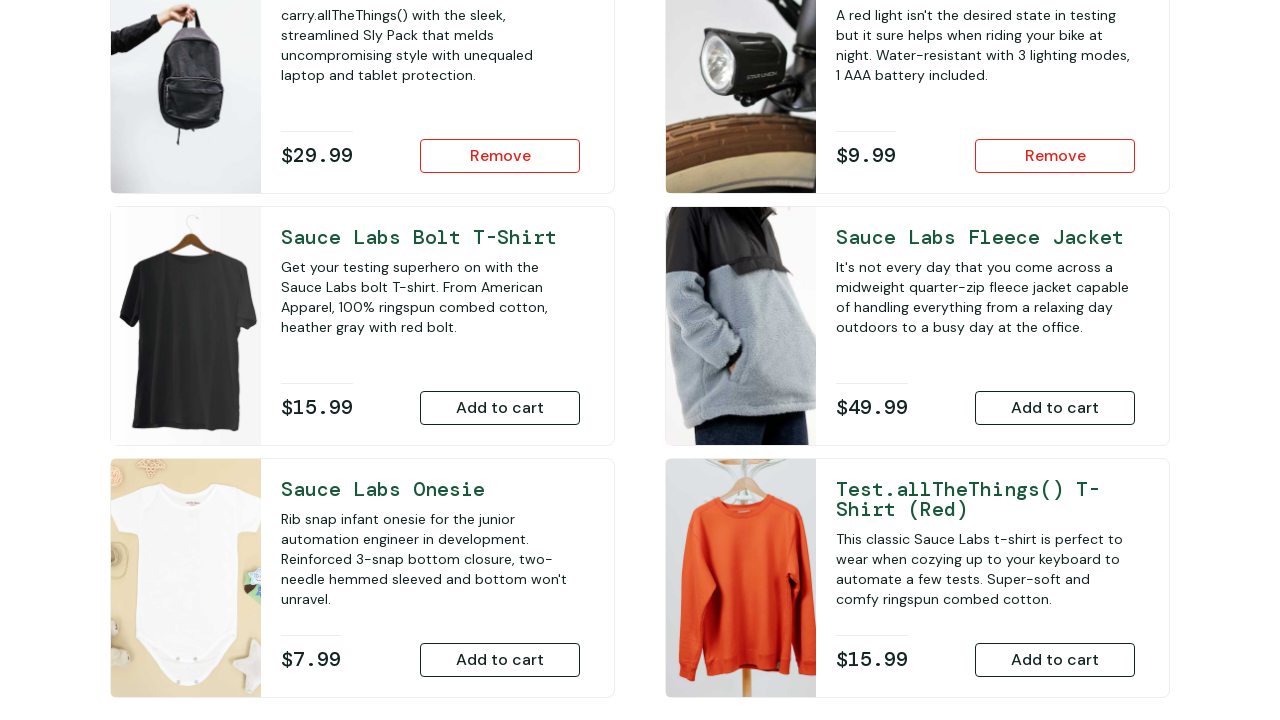

Added Sauce Labs Bolt T-Shirt to cart at (500, 408) on button[data-test='add-to-cart-sauce-labs-bolt-t-shirt']
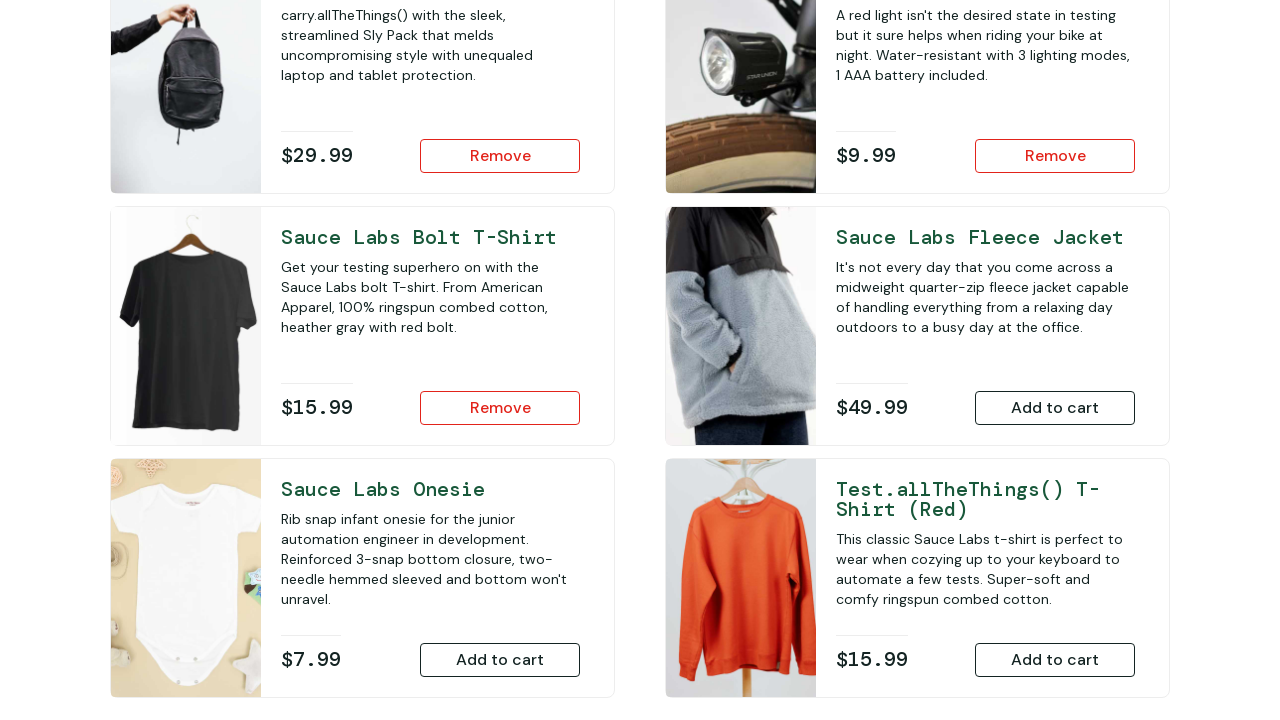

Added Sauce Labs Fleece Jacket to cart at (1055, 408) on button[data-test='add-to-cart-sauce-labs-fleece-jacket']
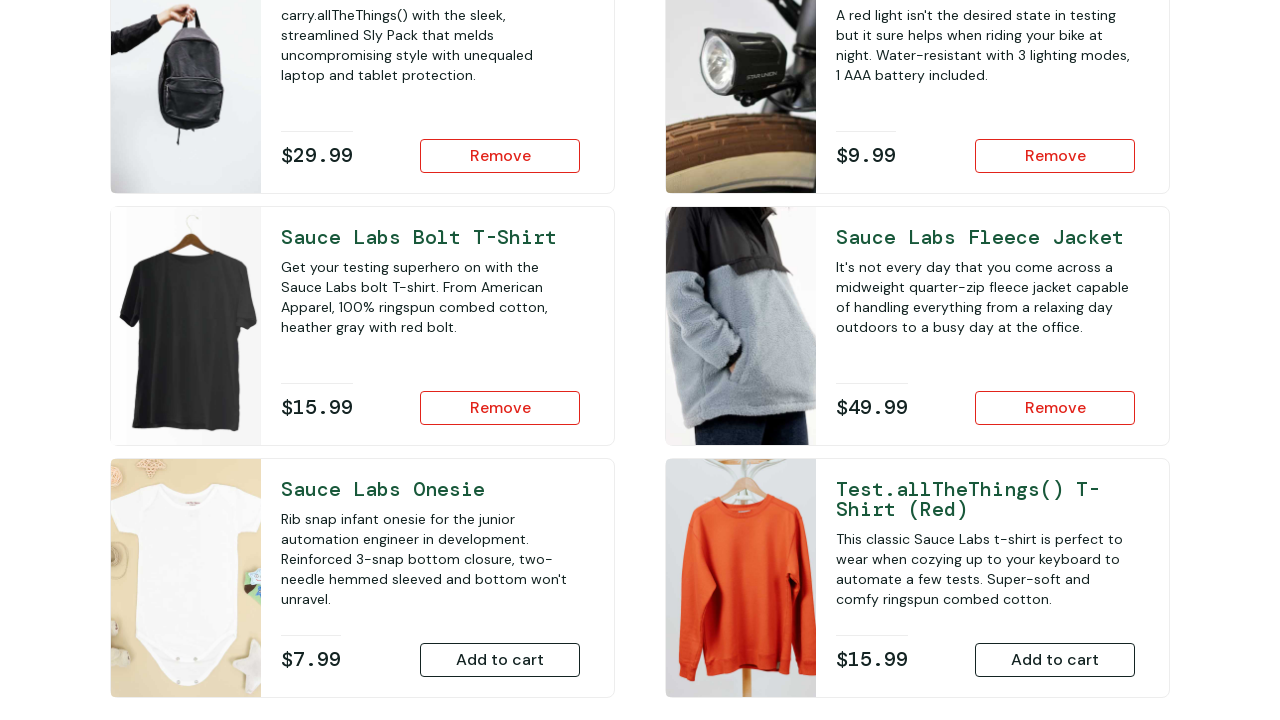

Scrolled to Test.allTheThings() T-Shirt (Red)
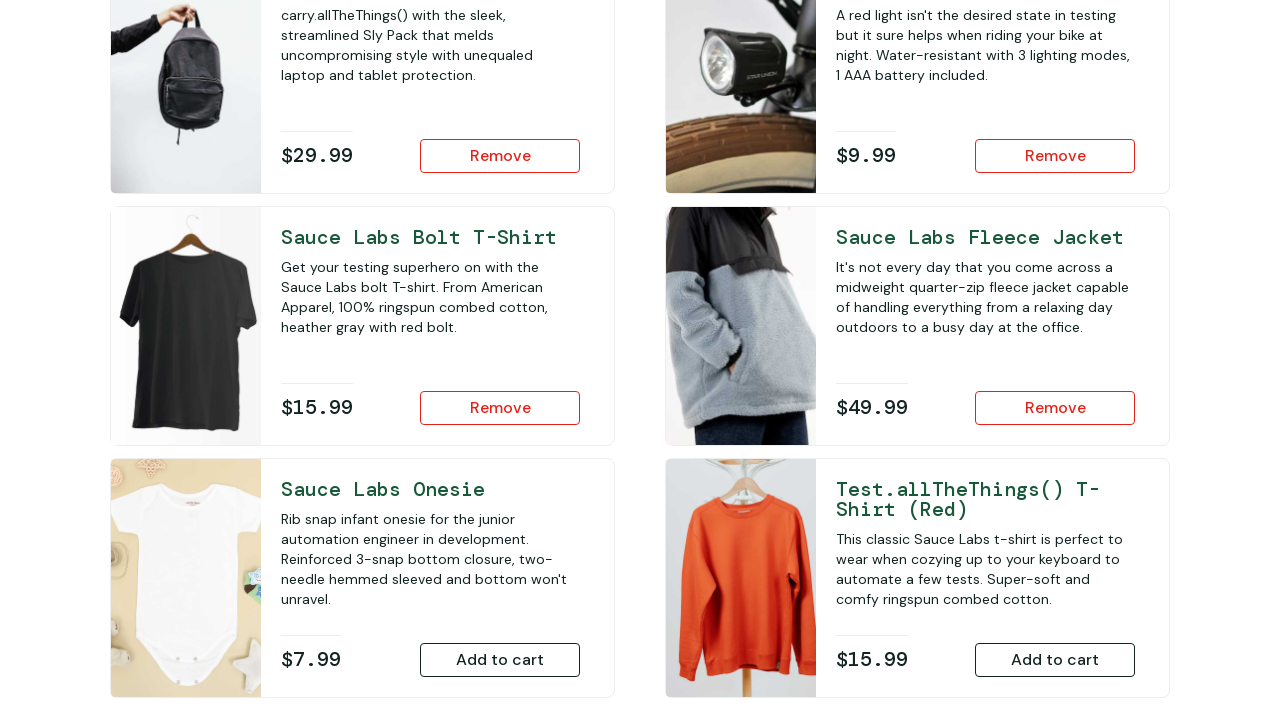

Added Test.allTheThings() T-Shirt (Red) to cart at (1055, 660) on button[data-test='add-to-cart-test.allthethings()-t-shirt-(red)']
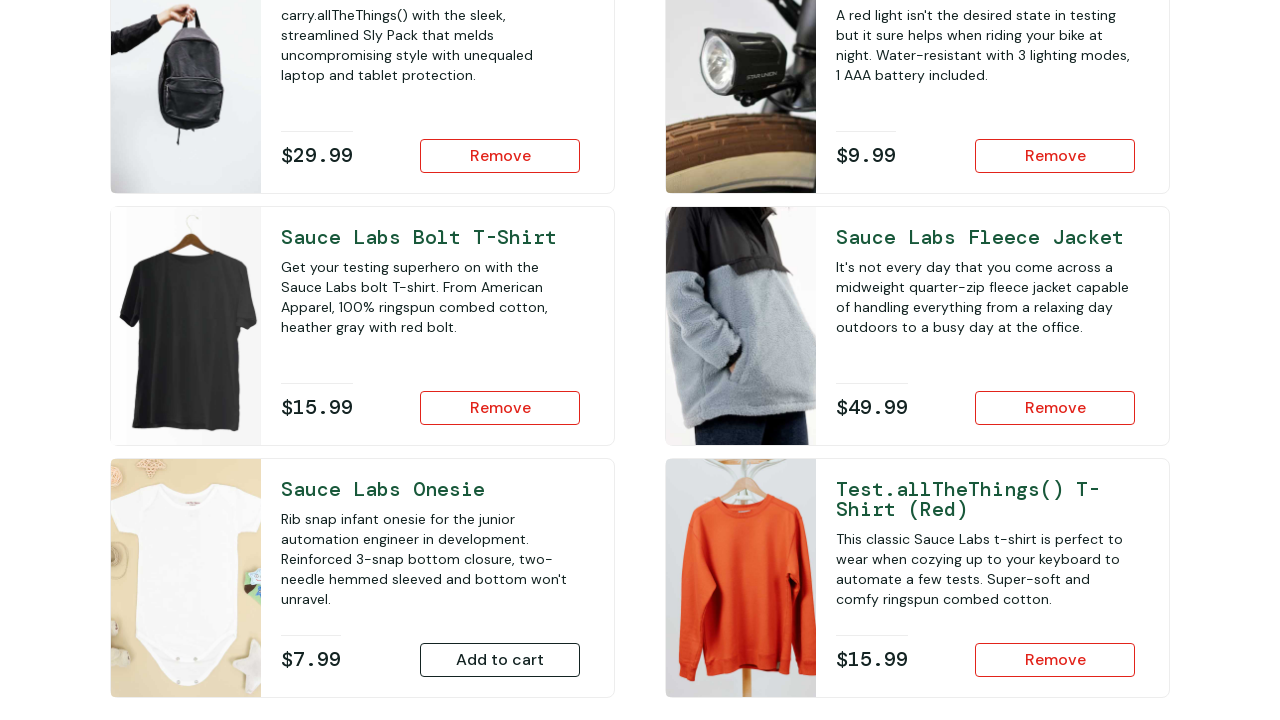

Added Sauce Labs Onesie to cart at (500, 660) on button[data-test='add-to-cart-sauce-labs-onesie']
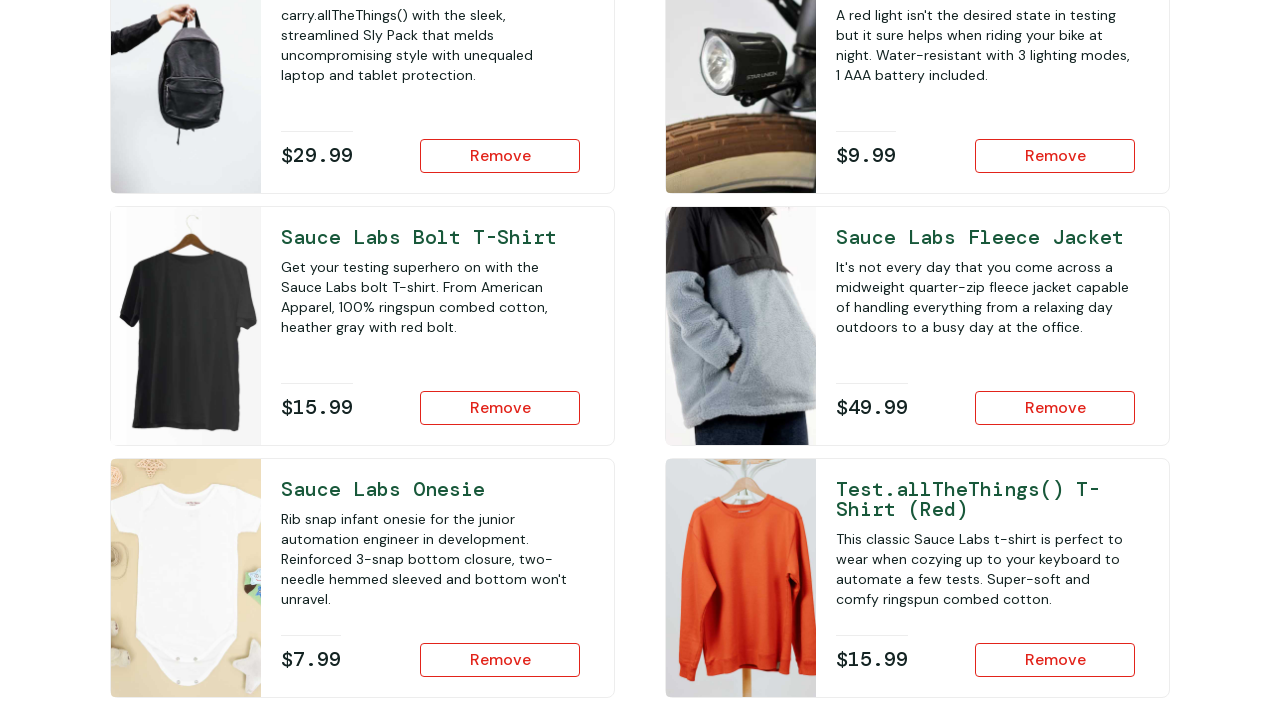

Scrolled back to top of inventory page
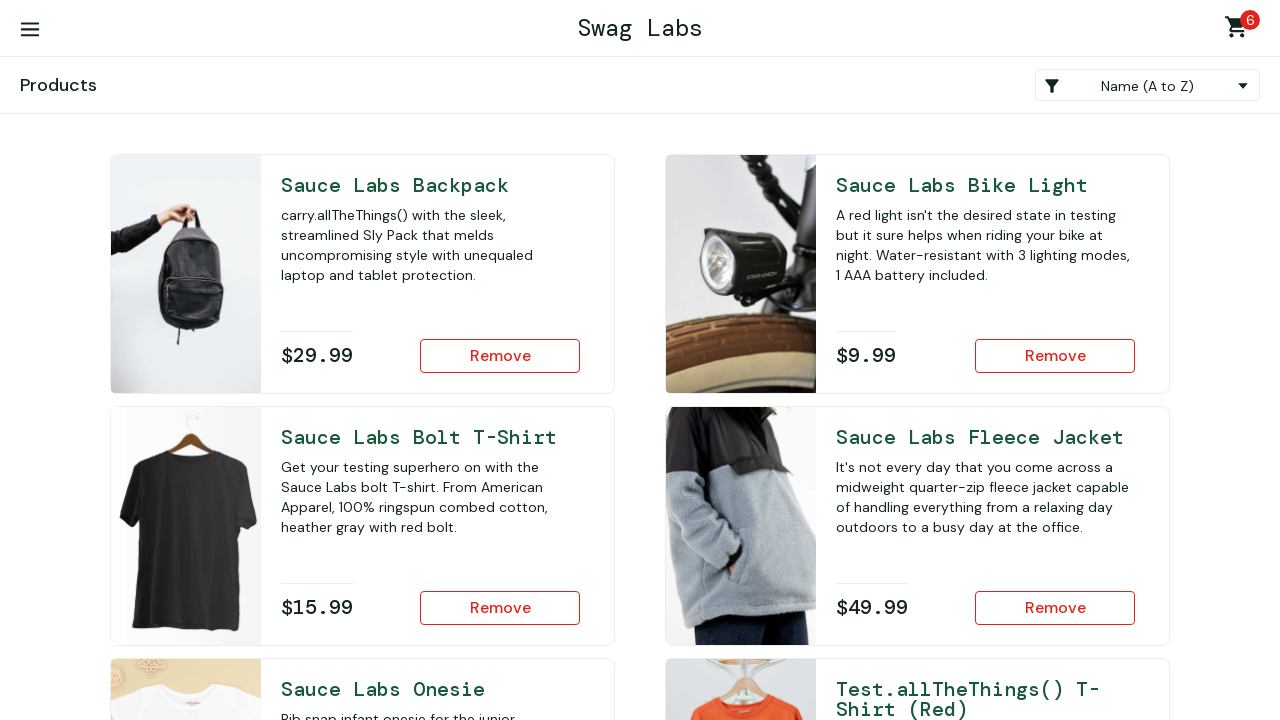

Clicked shopping cart link at (1240, 30) on .shopping_cart_link
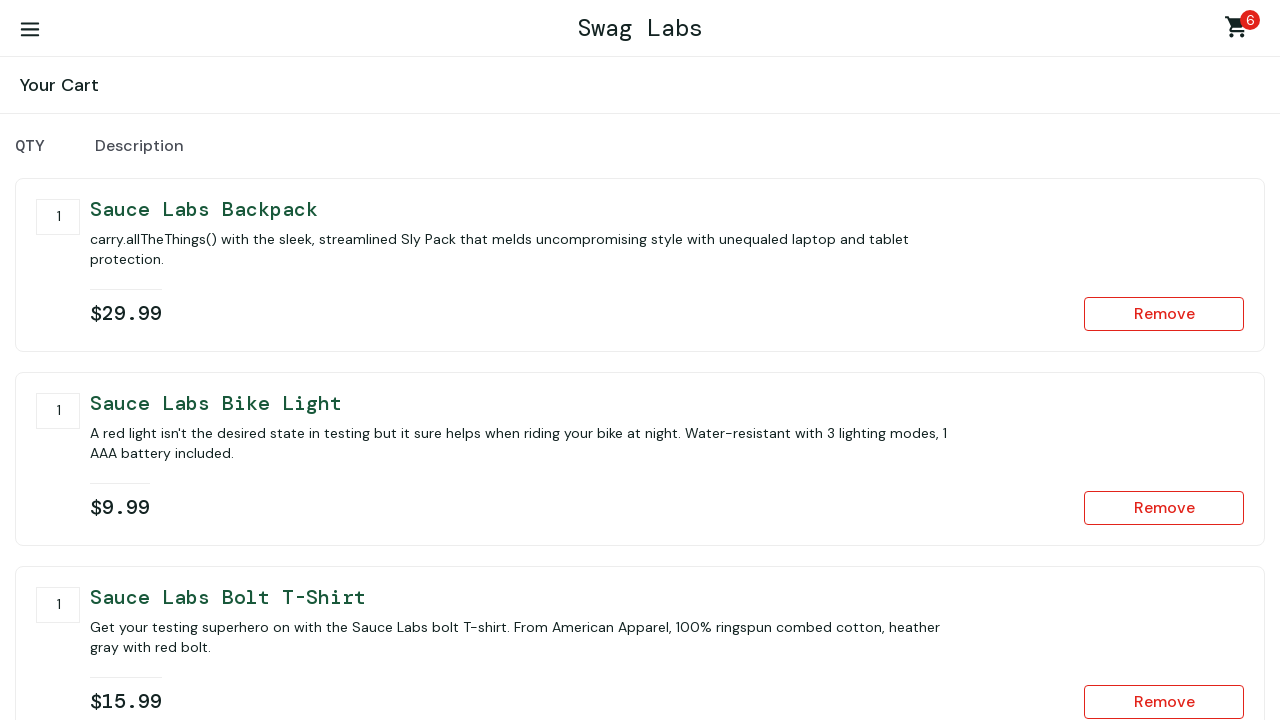

Cart page loaded with all products
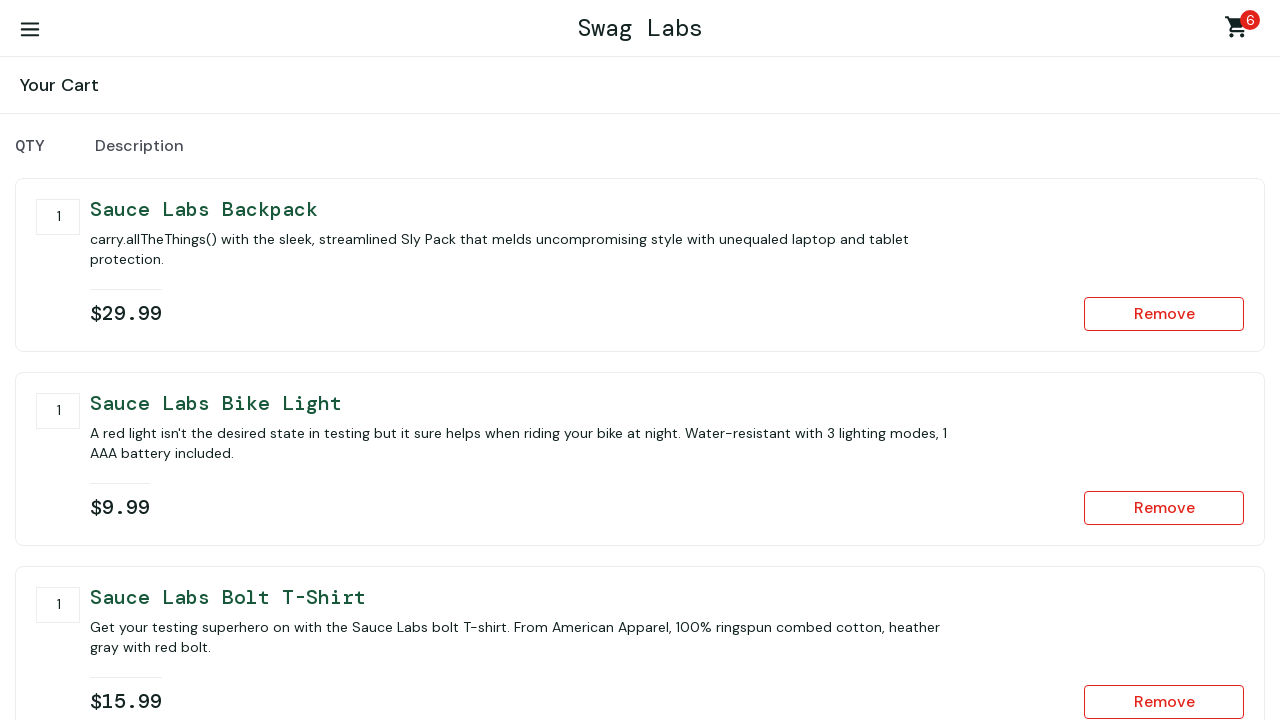

Scrolled down on cart page
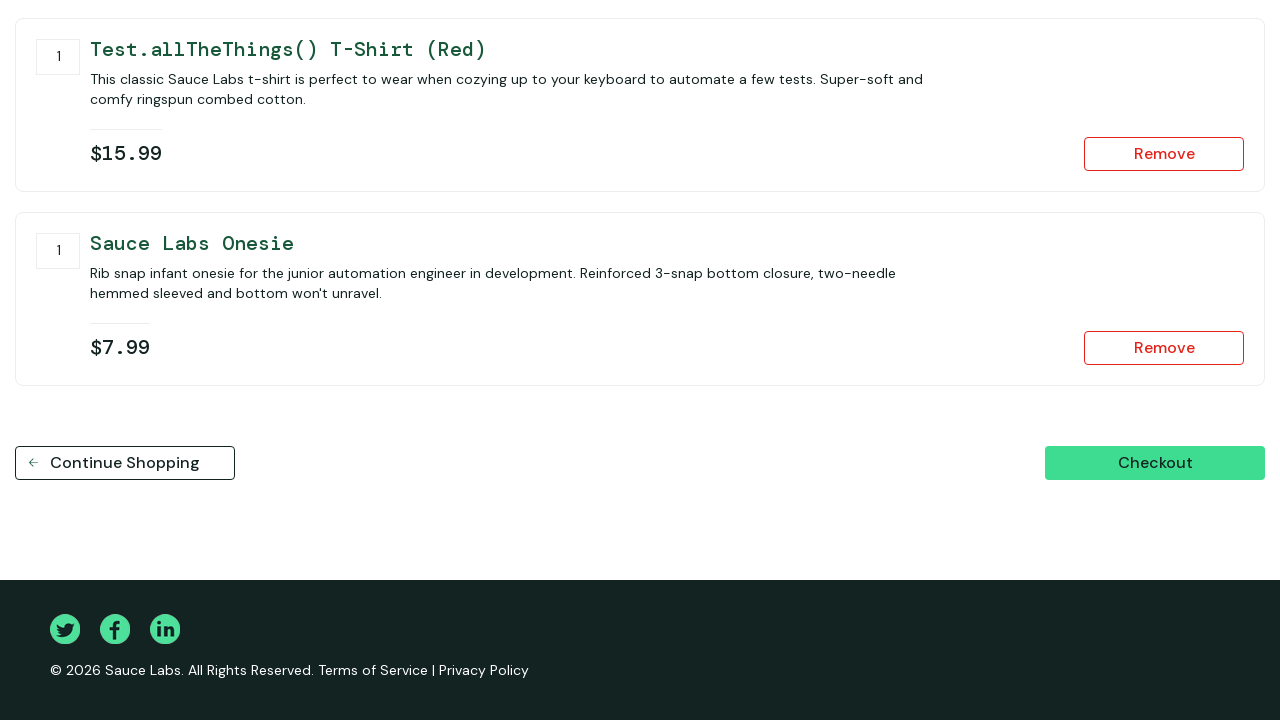

Clicked checkout button at (1155, 463) on button[data-test='checkout']
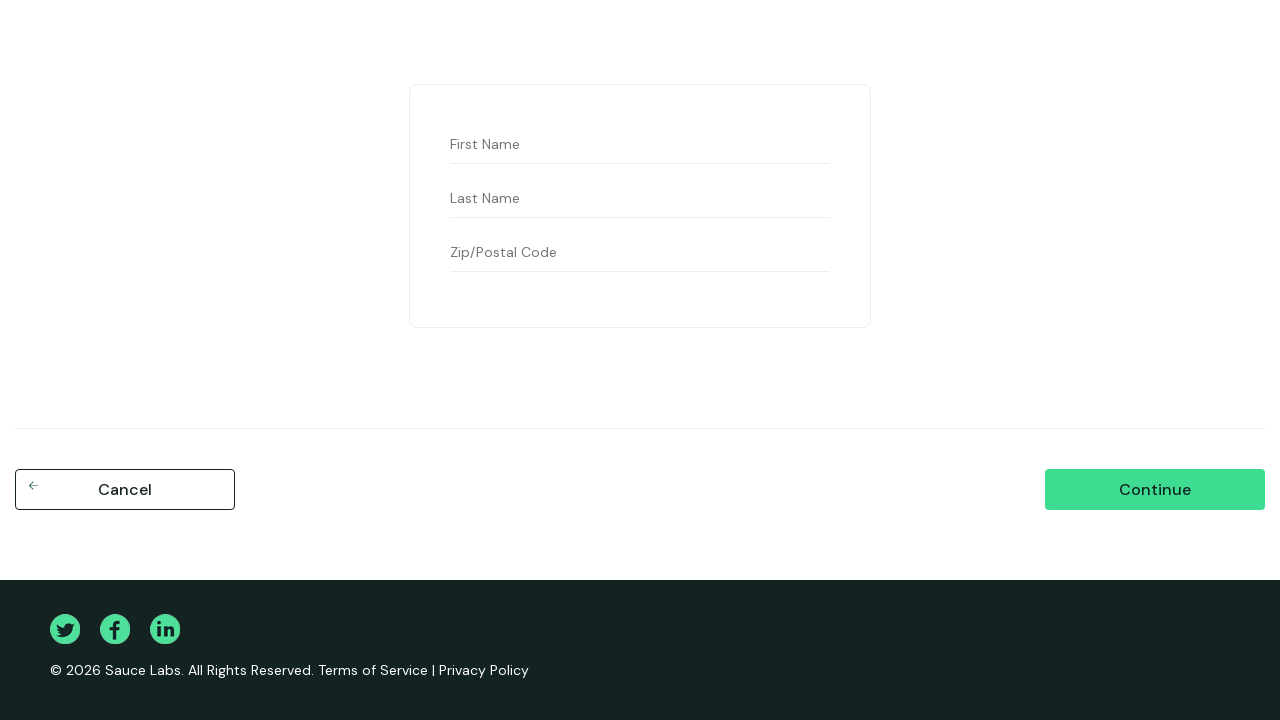

Scrolled back to top on checkout page
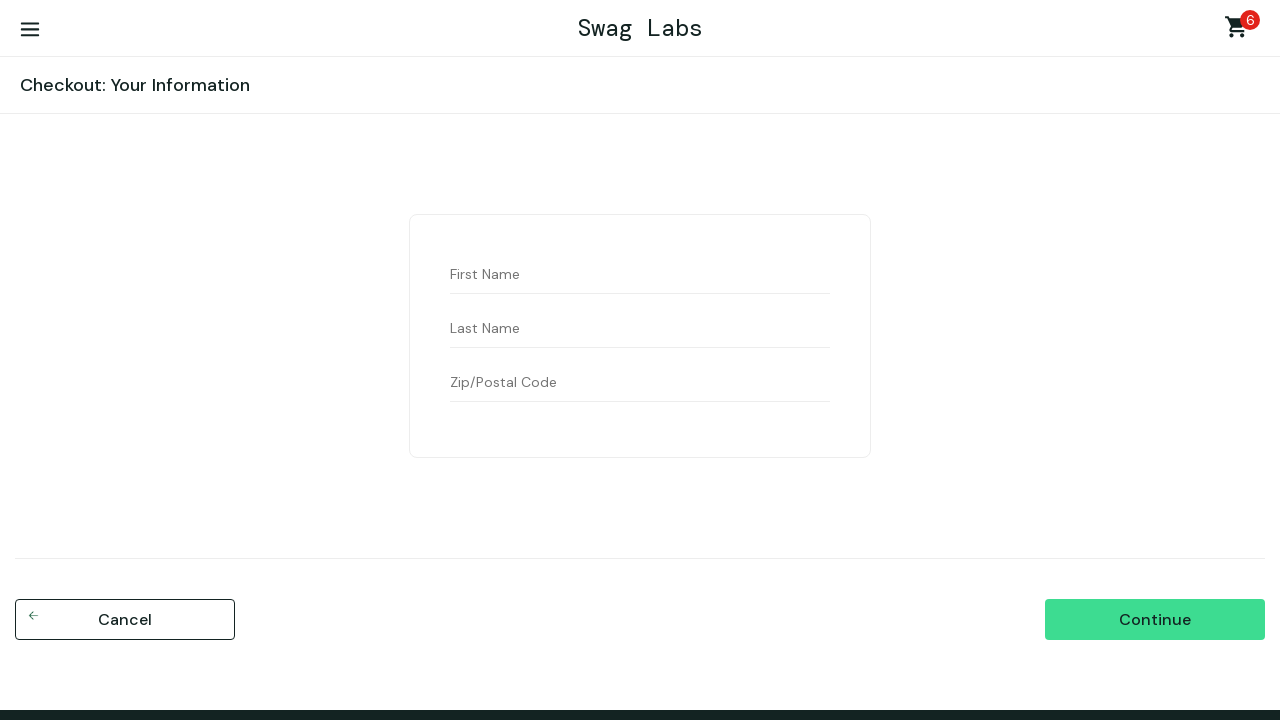

Filled first name with 'Shady Ahmed' on input[data-test='firstName']
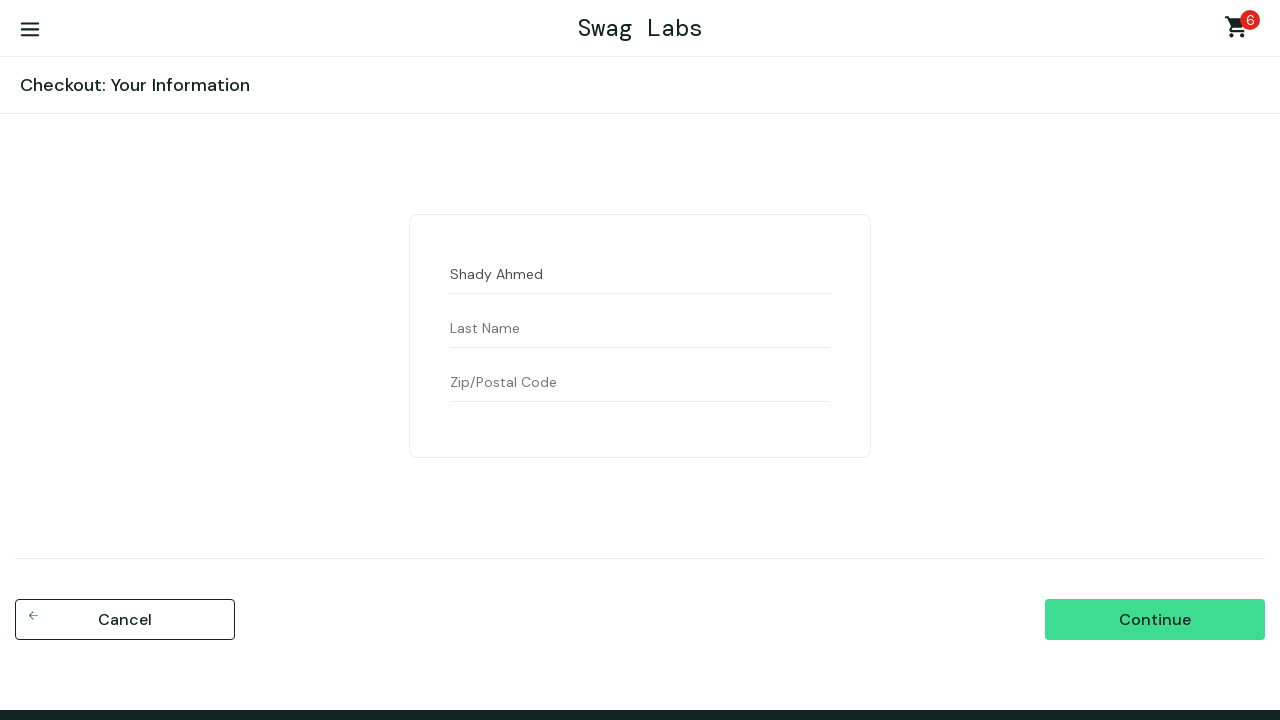

Filled last name with 'Mohamed' on input[data-test='lastName']
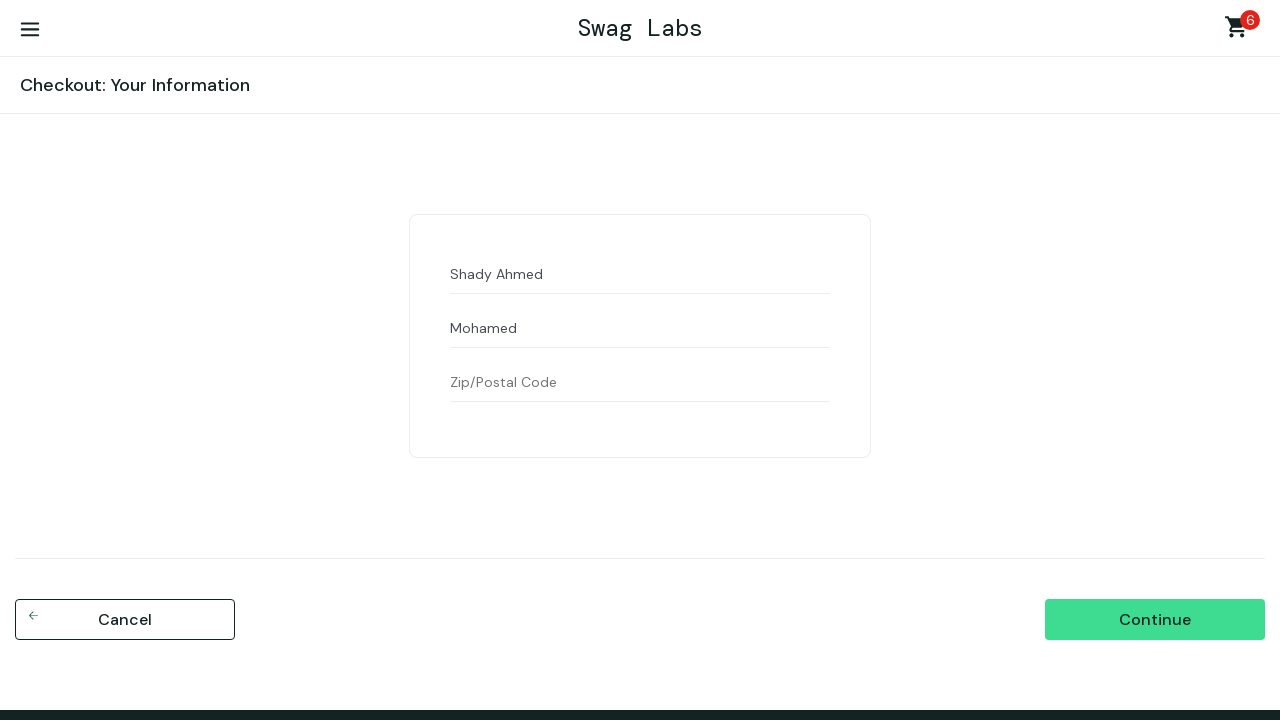

Filled postal code with '44671' on input[data-test='postalCode']
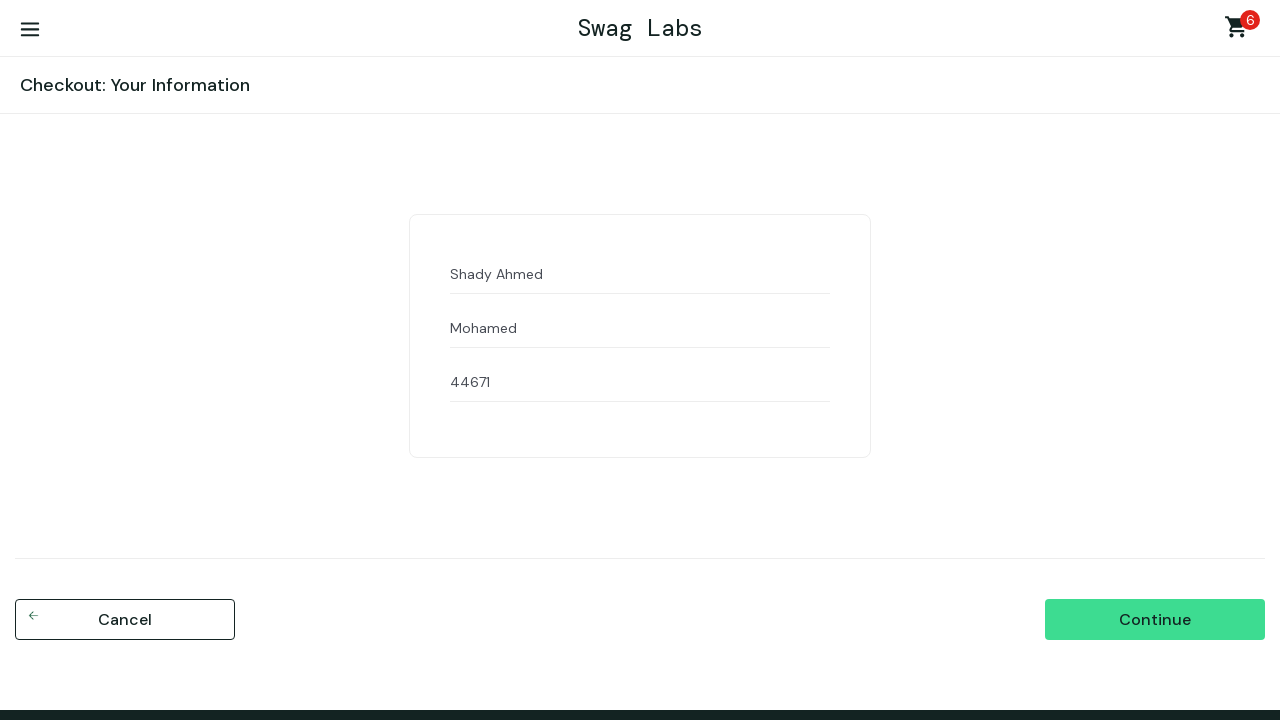

Scrolled down on checkout information page
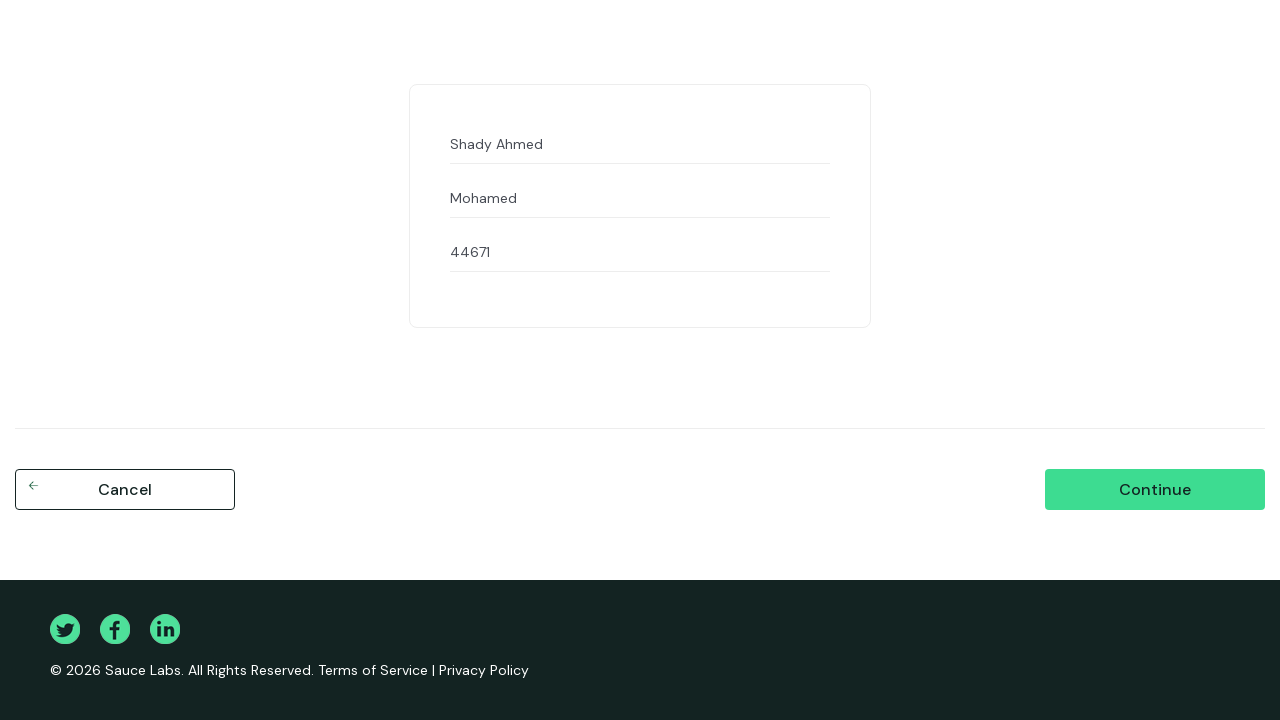

Clicked continue button with shipping information at (1155, 490) on input[data-test='continue']
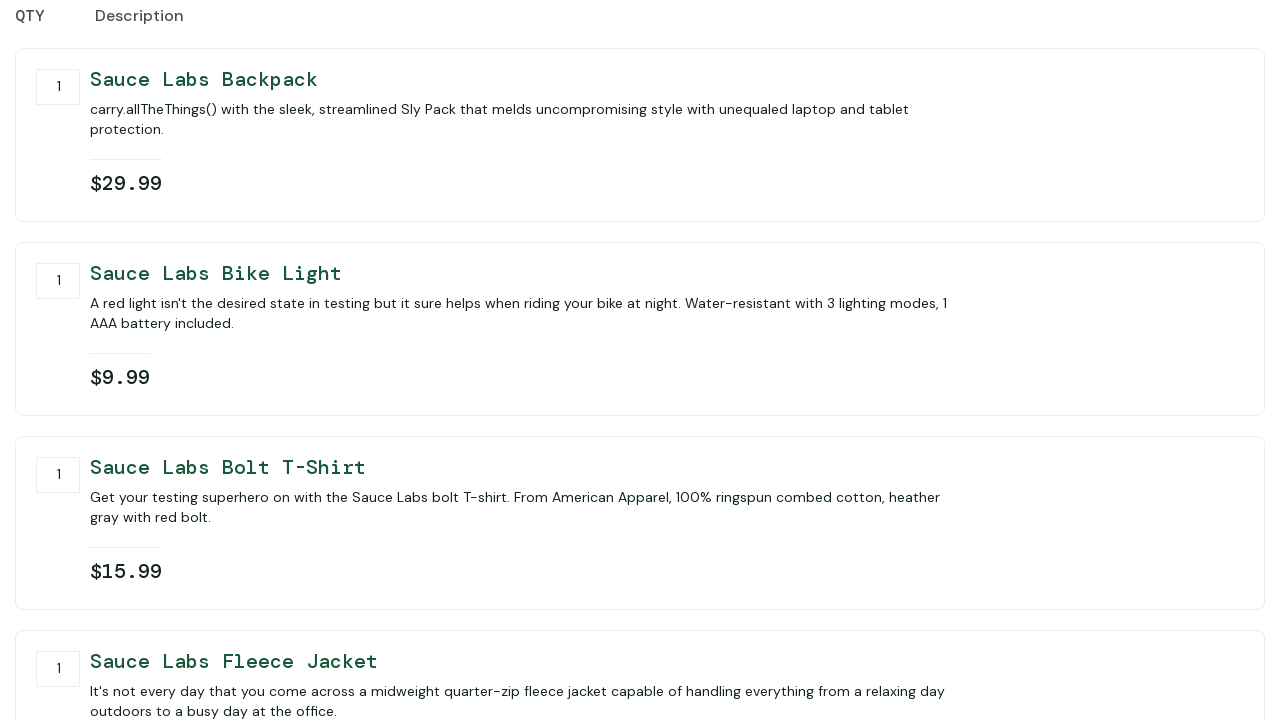

Checkout overview page loaded
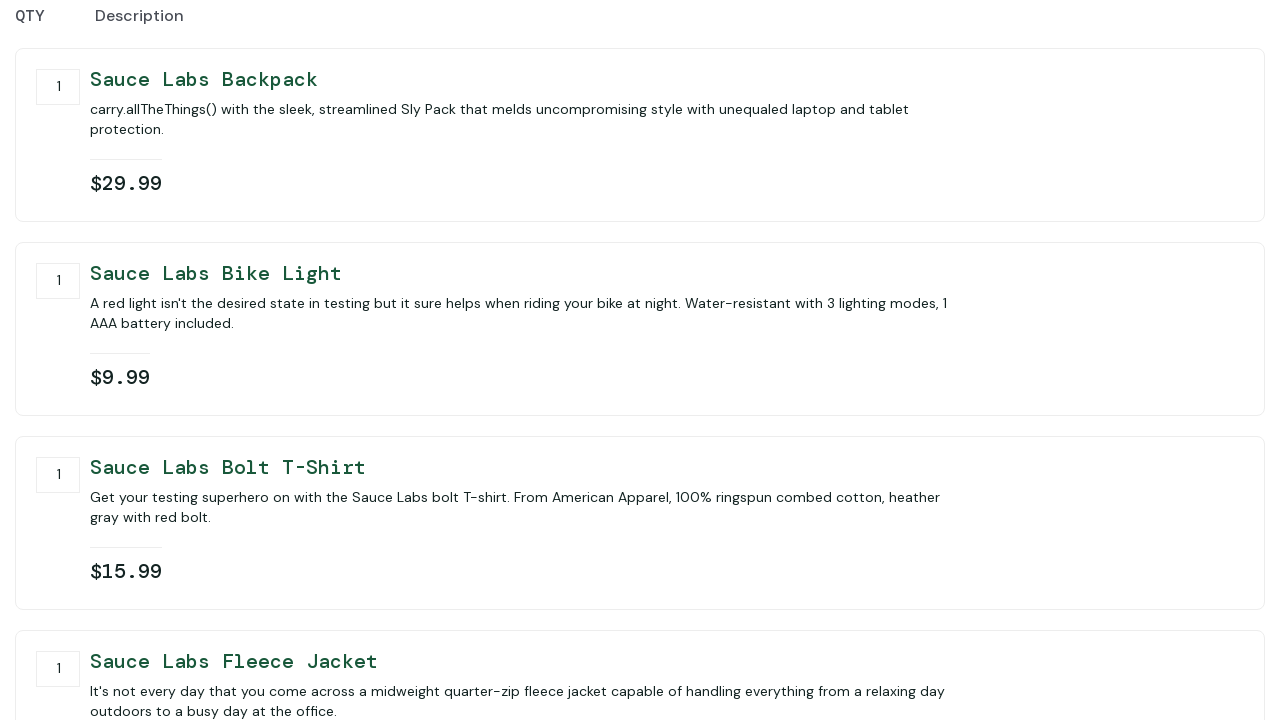

Clicked finish button to complete purchase at (1155, 463) on button[data-test='finish']
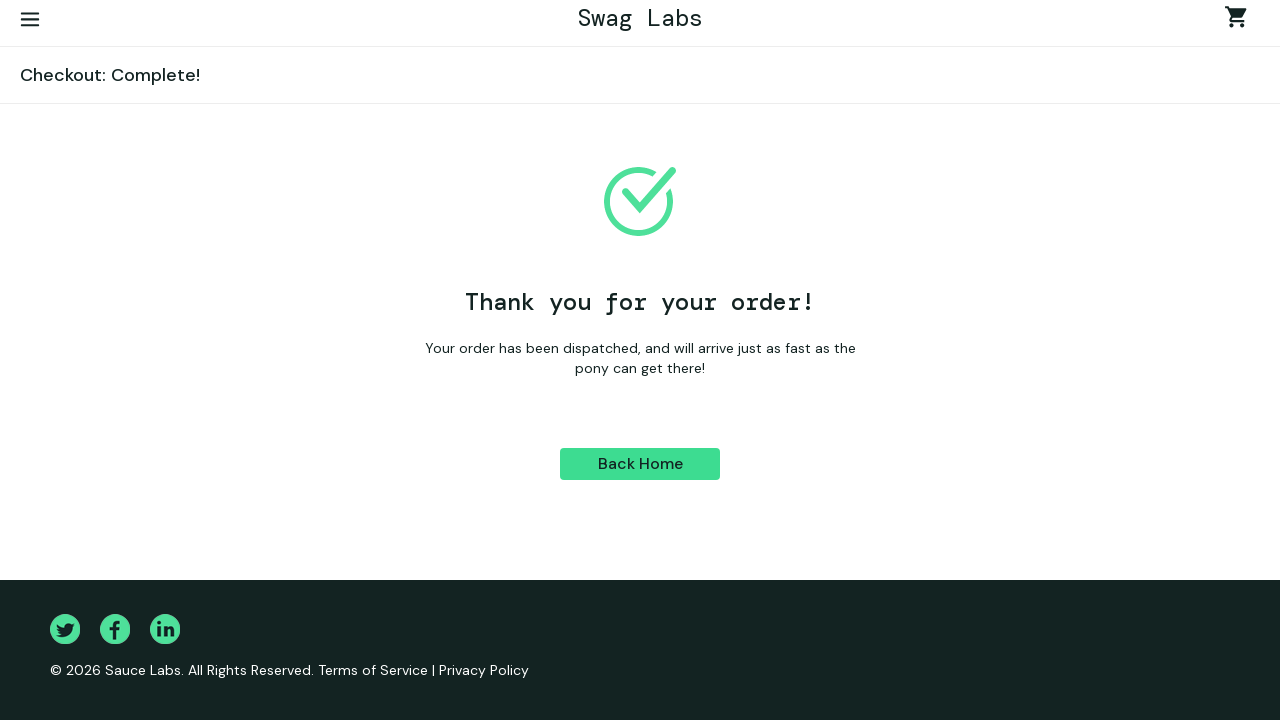

Order completion page displayed
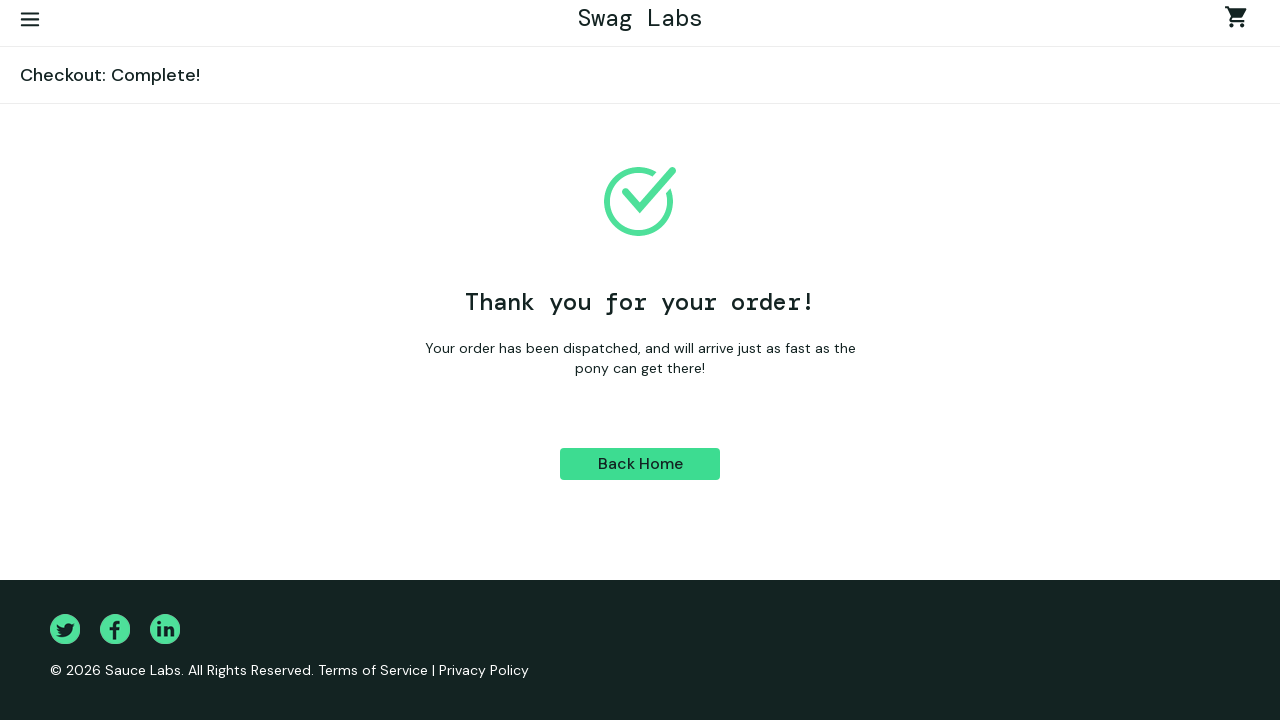

Clicked back to products button at (640, 464) on button[data-test='back-to-products']
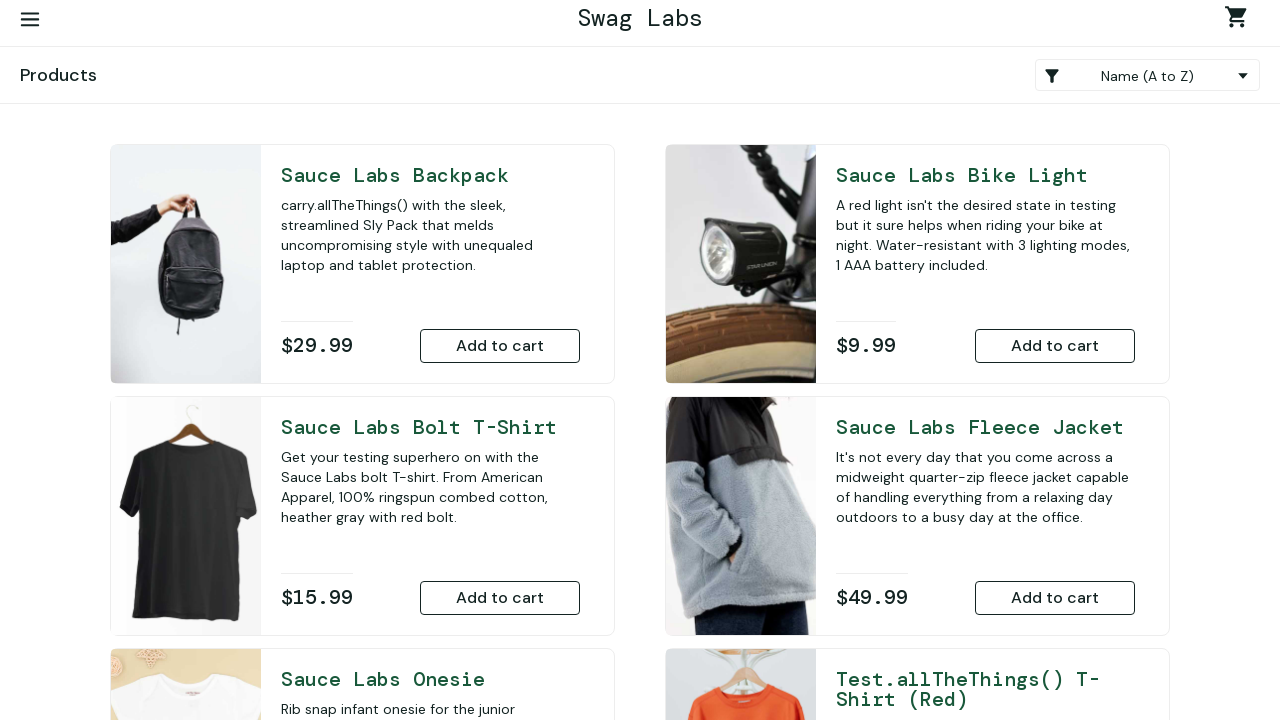

Scrolled to top of inventory page
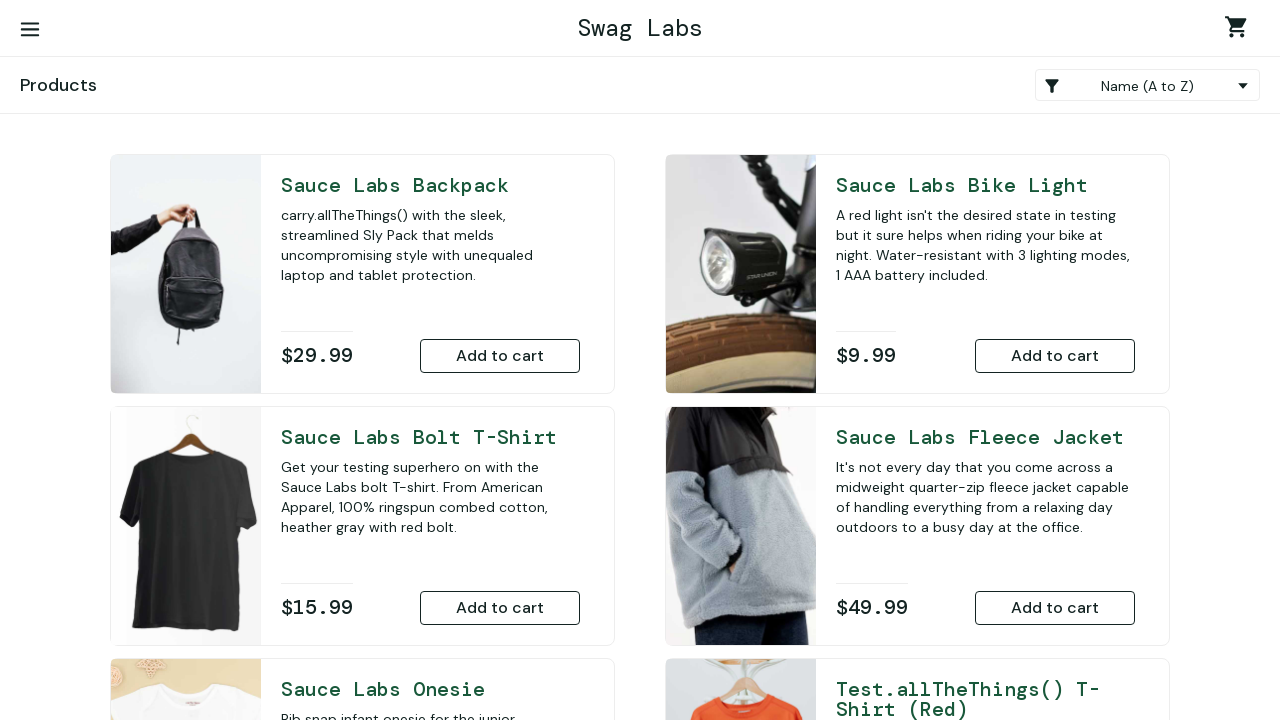

Clicked hamburger menu button at (30, 30) on #react-burger-menu-btn
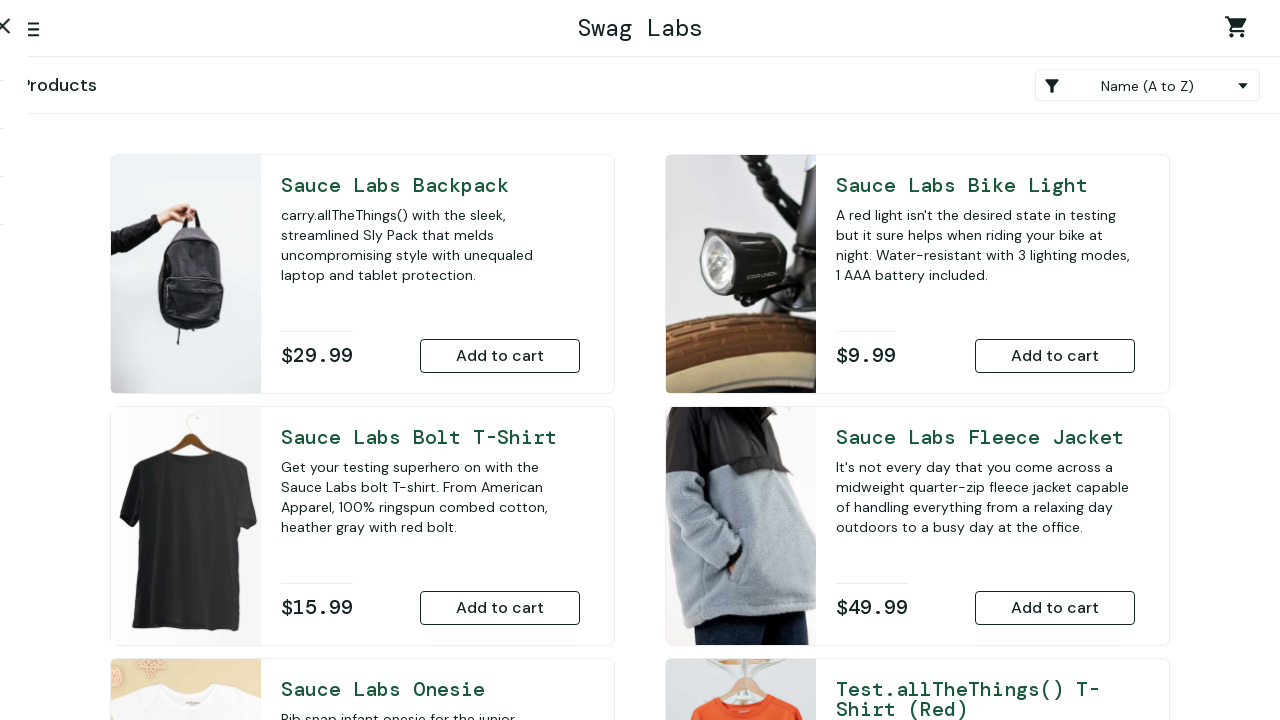

Logout menu link appeared
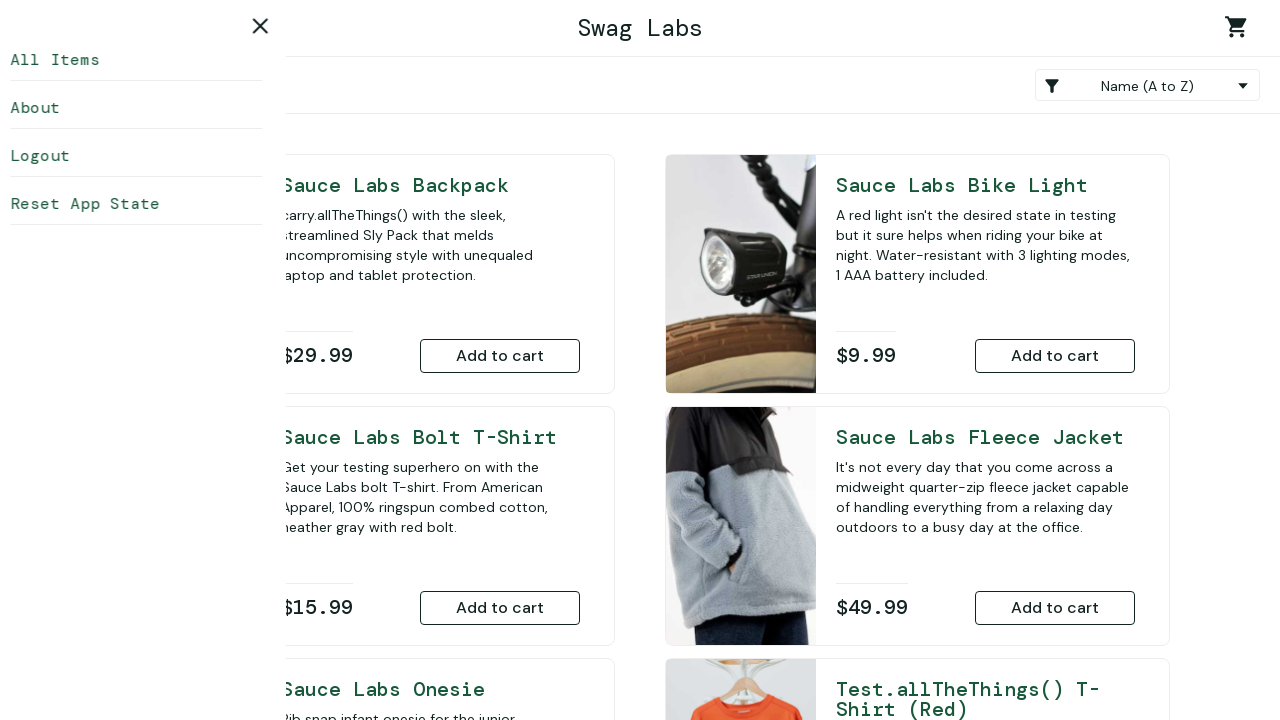

Clicked logout button at (150, 156) on #logout_sidebar_link
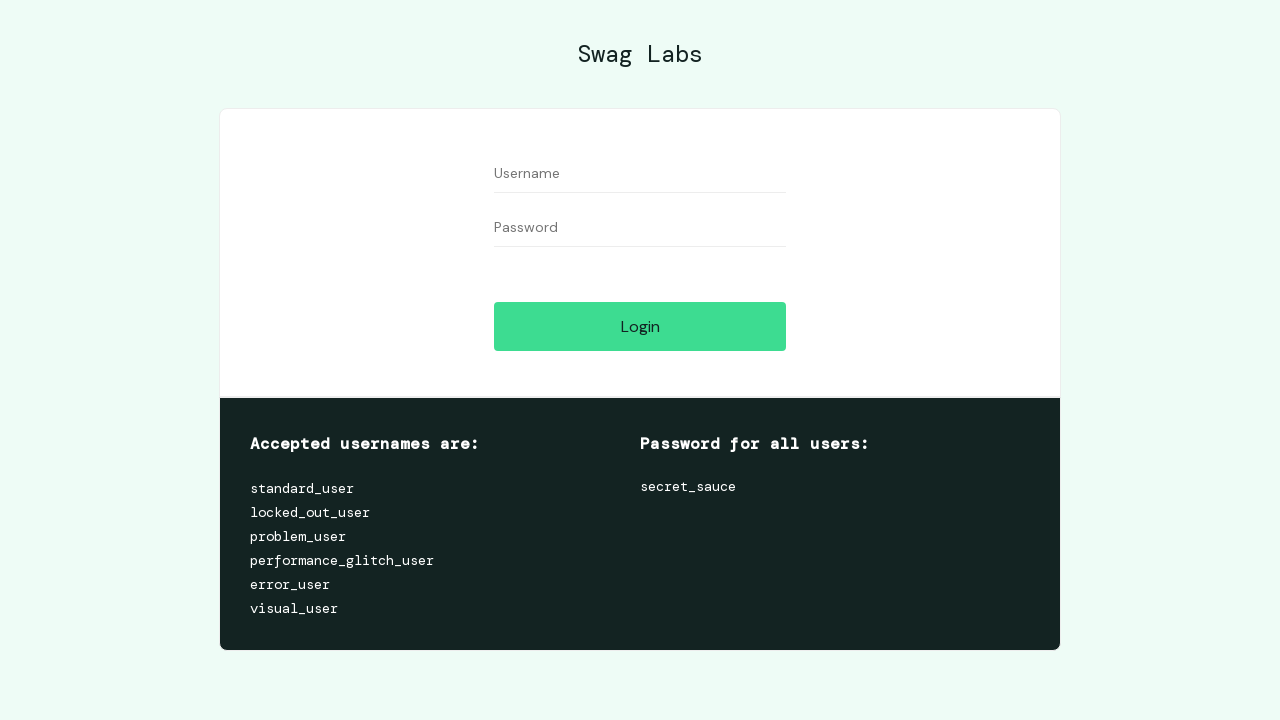

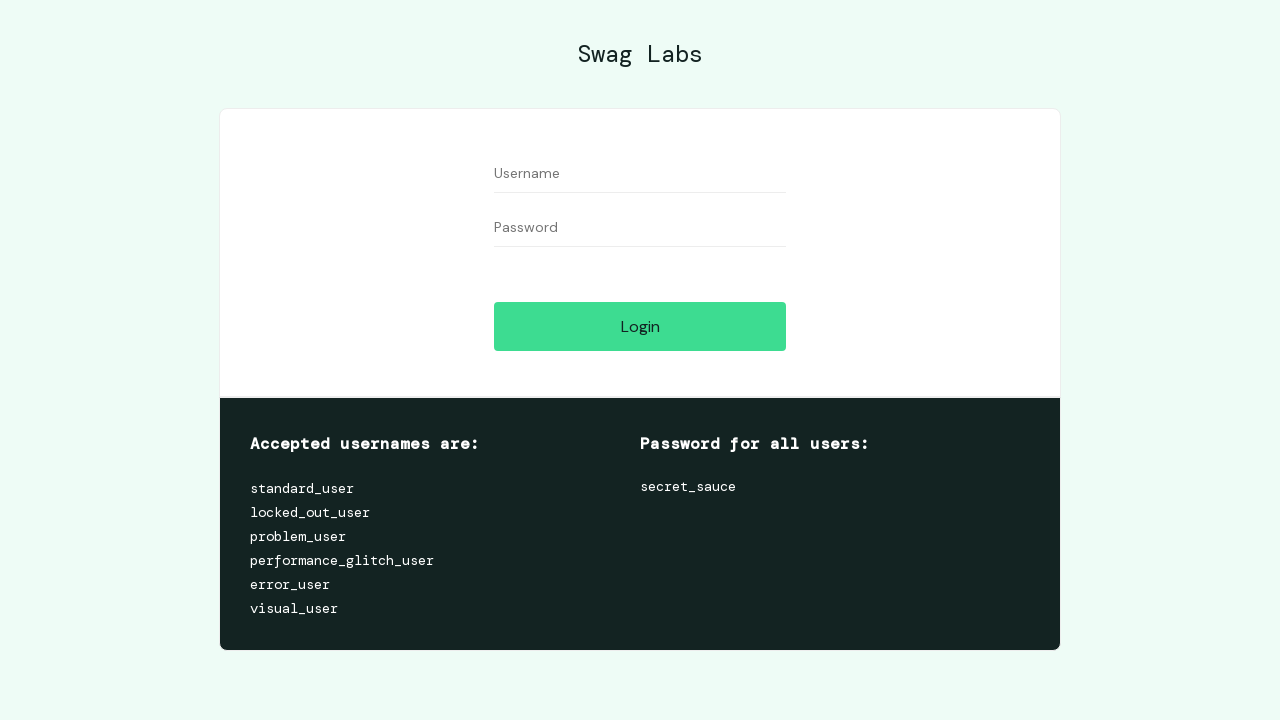